Tests text input field by entering text and verifying the value is correctly set

Starting URL: https://www.selenium.dev/selenium/web/web-form.html

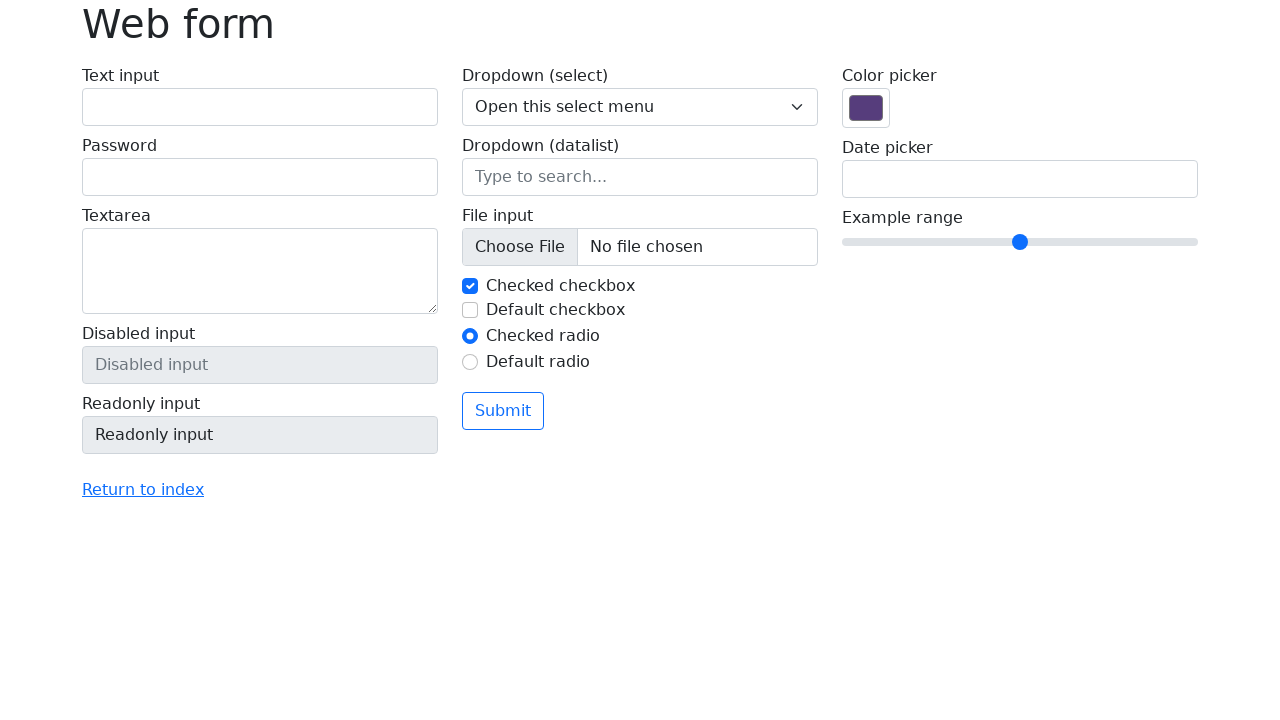

Filled text input field with 'Hello, Selenium!' on input#my-text-id
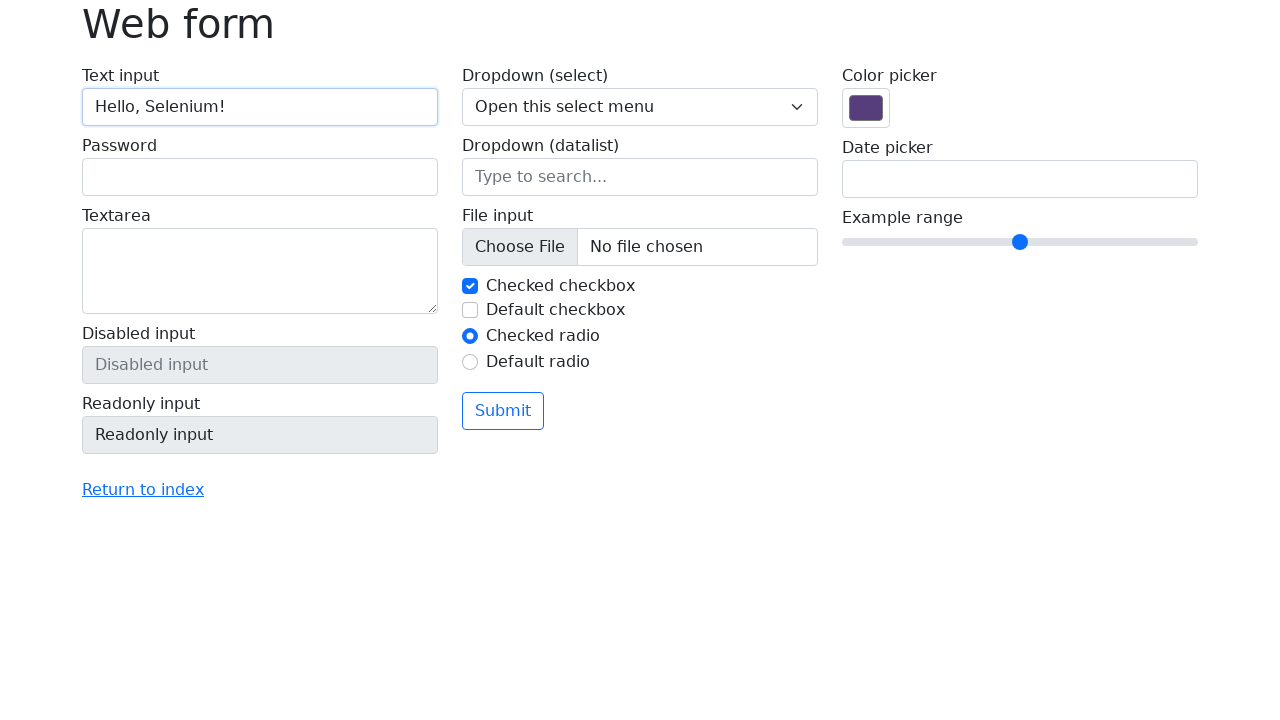

Verified text input field value is correctly set to 'Hello, Selenium!'
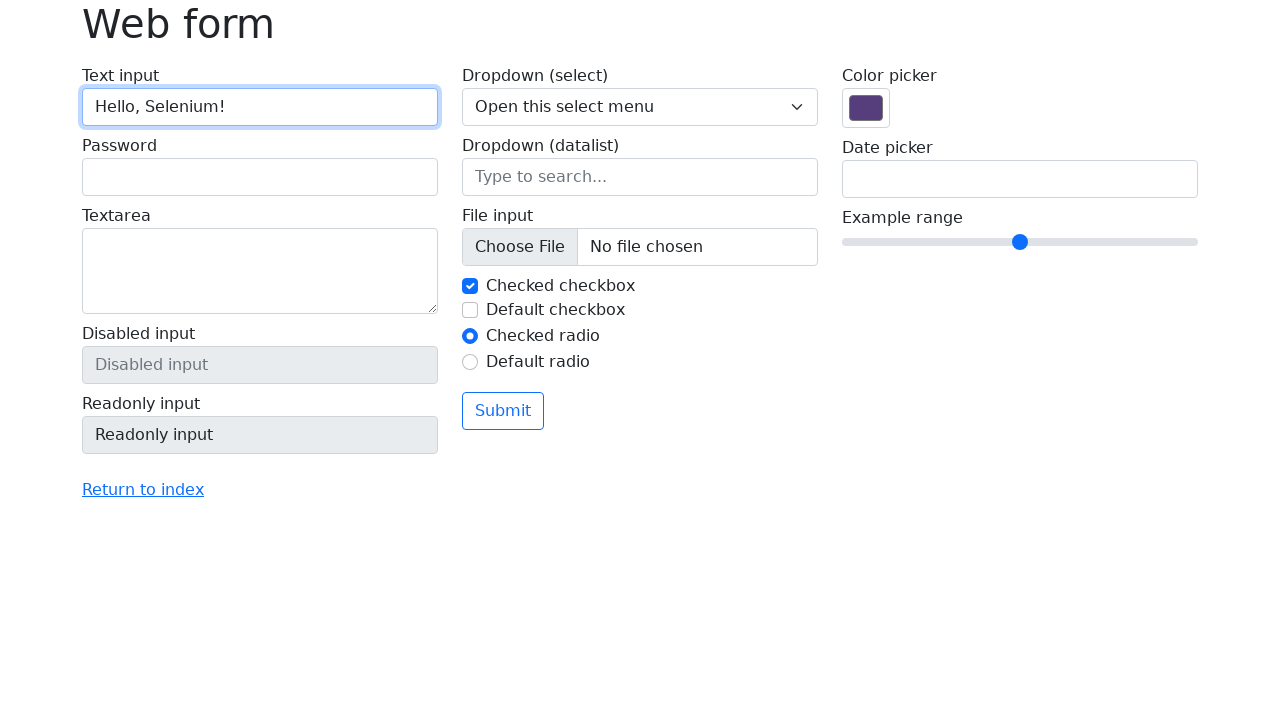

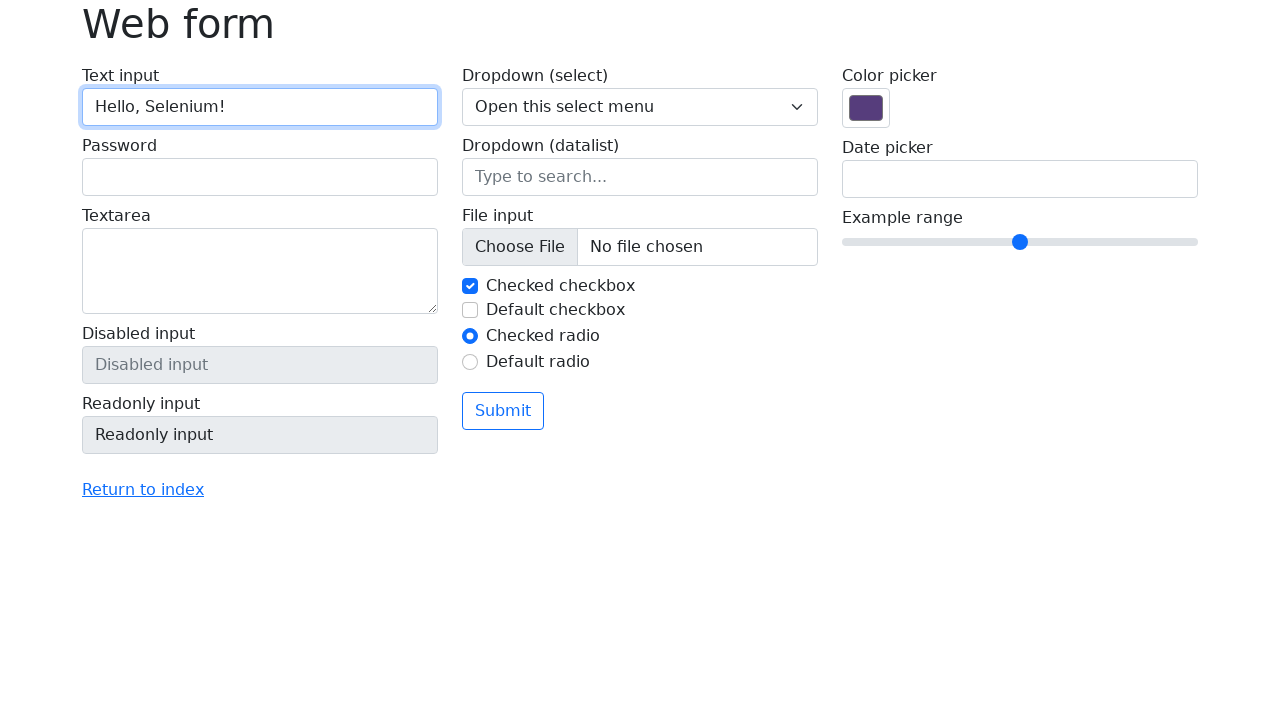